Tests that new todo items are appended to the bottom of the list by creating 3 items and verifying the count

Starting URL: https://demo.playwright.dev/todomvc

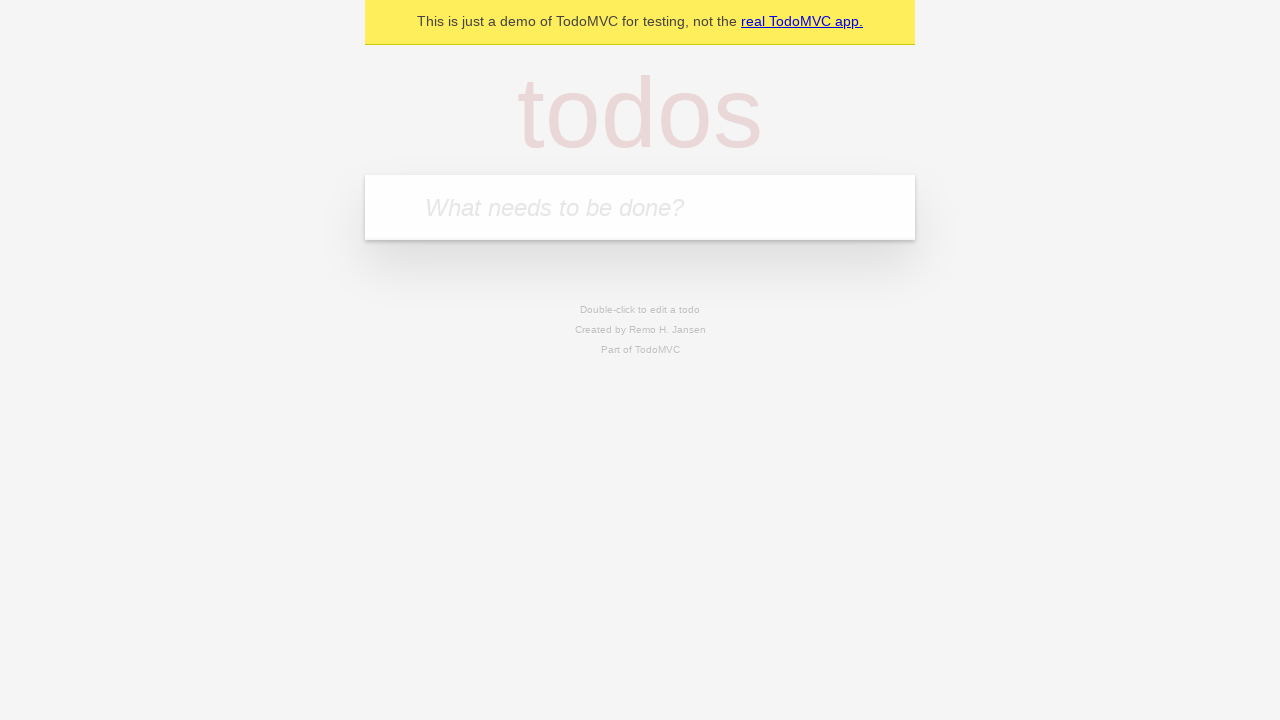

Located the 'What needs to be done?' input field
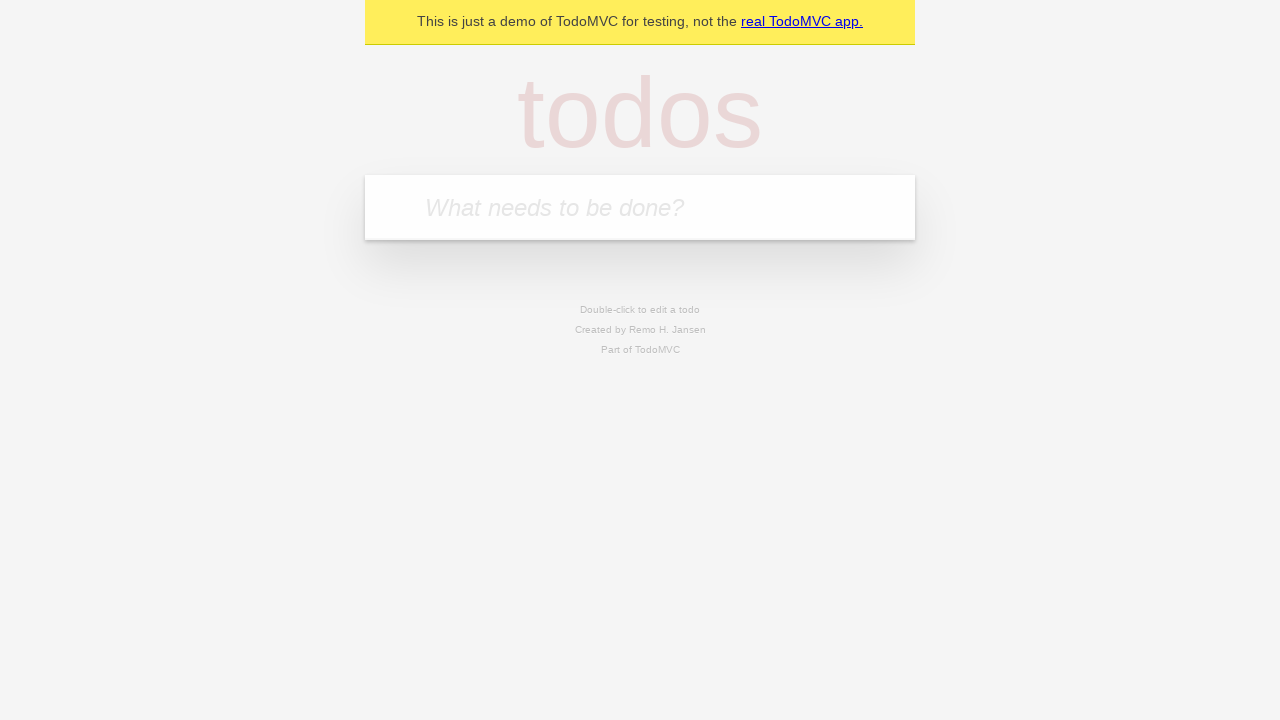

Filled input field with 'buy some cheese' on internal:attr=[placeholder="What needs to be done?"i]
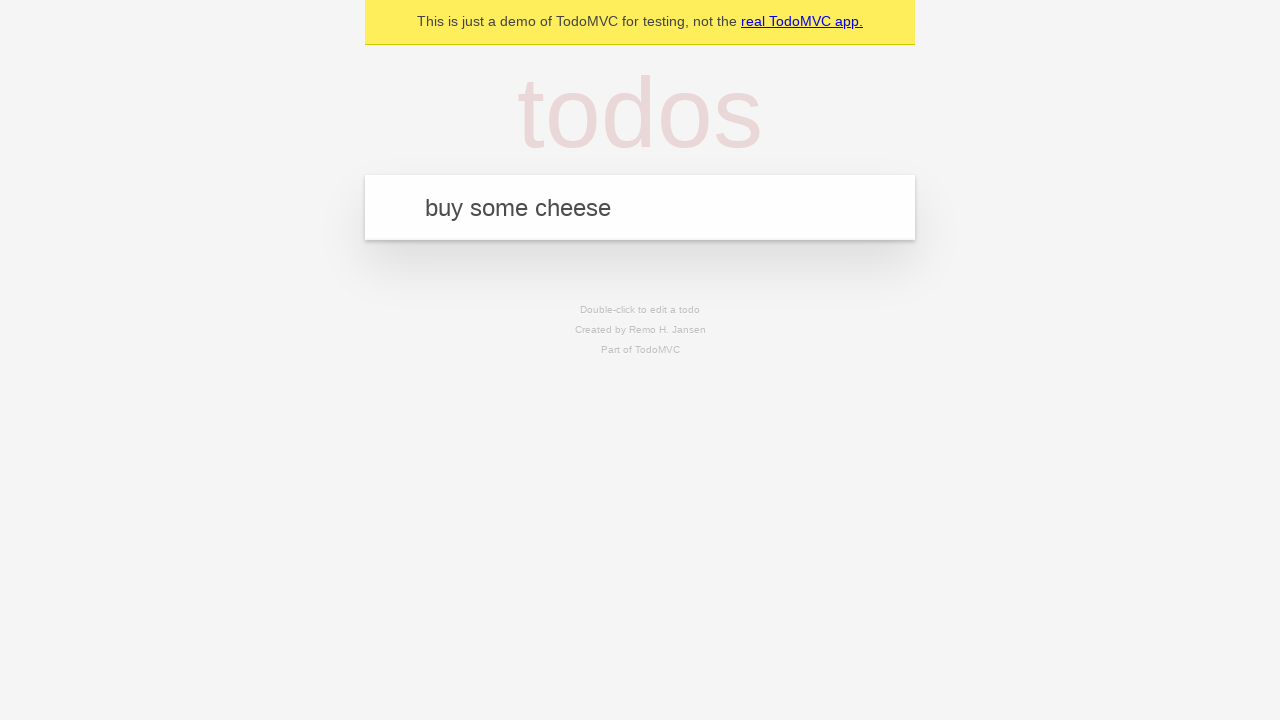

Pressed Enter to create todo item 'buy some cheese' on internal:attr=[placeholder="What needs to be done?"i]
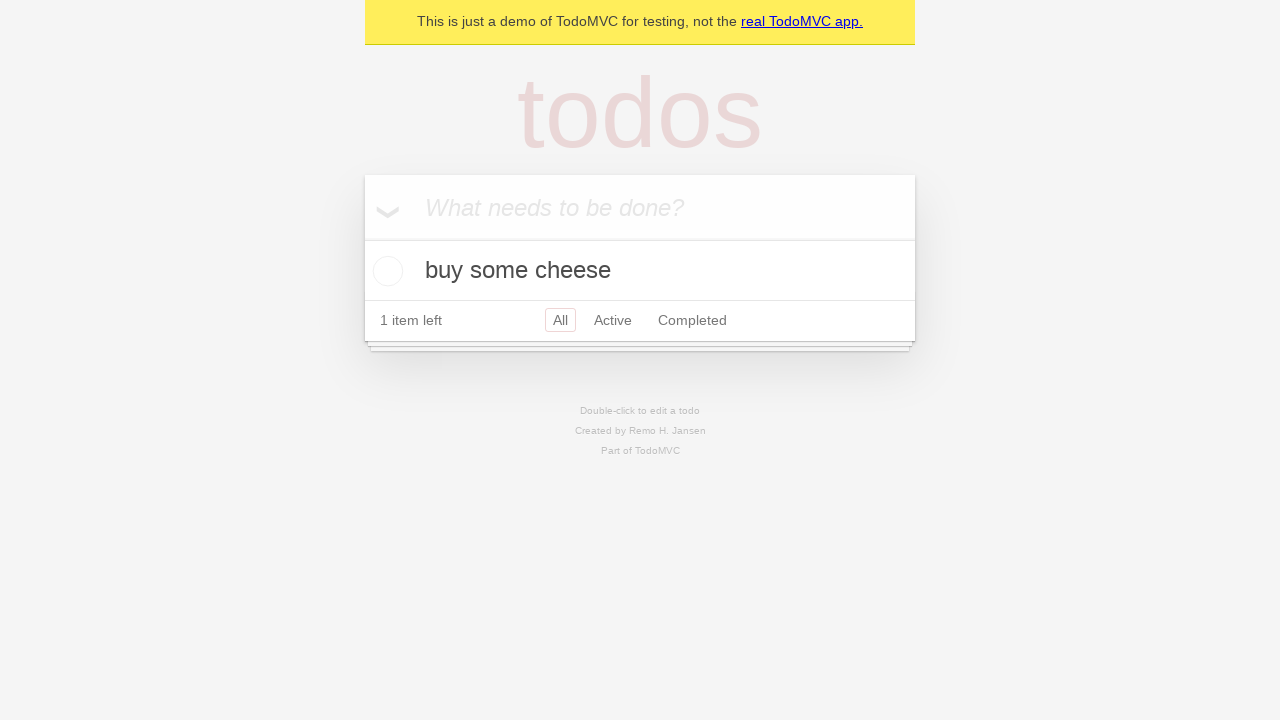

Filled input field with 'feed the cat' on internal:attr=[placeholder="What needs to be done?"i]
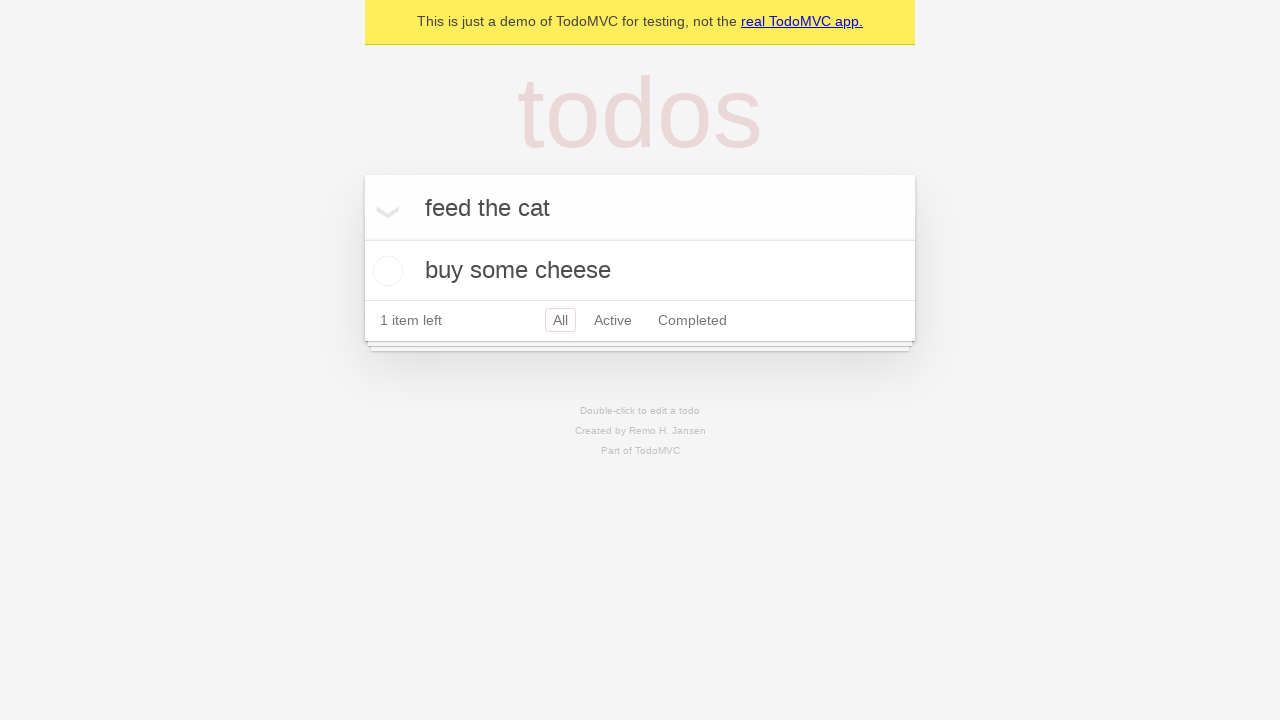

Pressed Enter to create todo item 'feed the cat' on internal:attr=[placeholder="What needs to be done?"i]
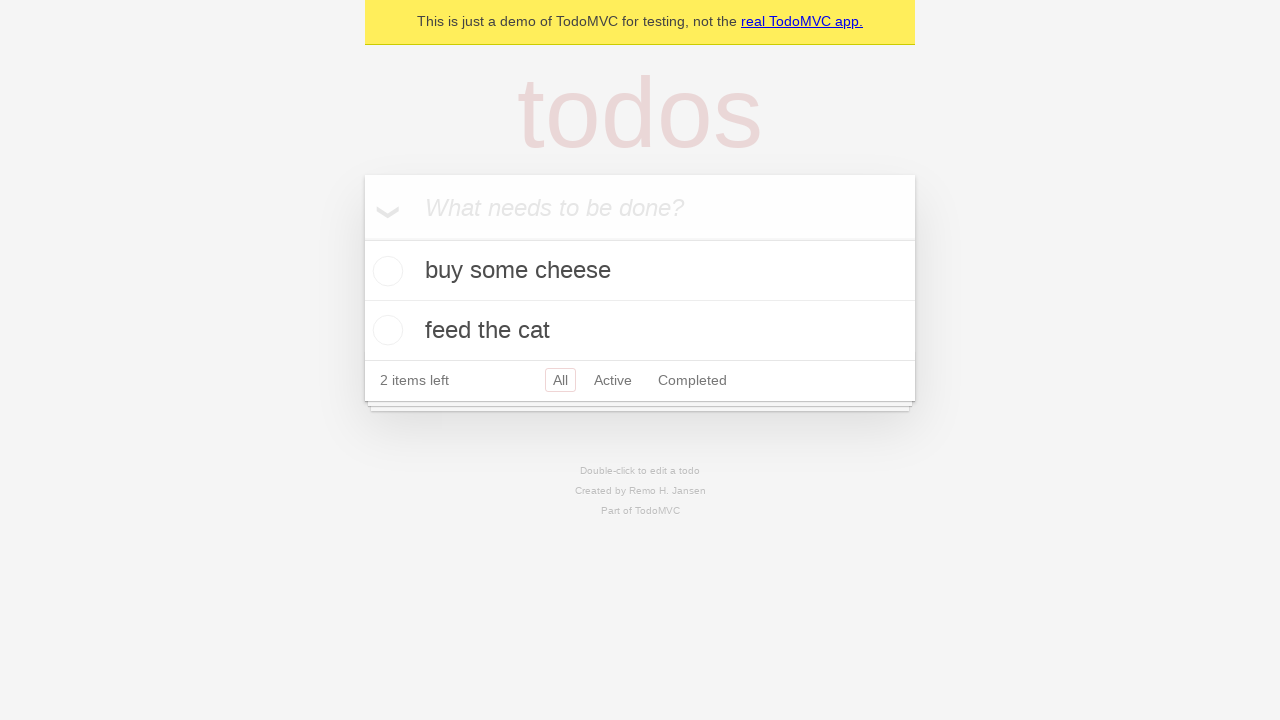

Filled input field with 'book a doctors appointment' on internal:attr=[placeholder="What needs to be done?"i]
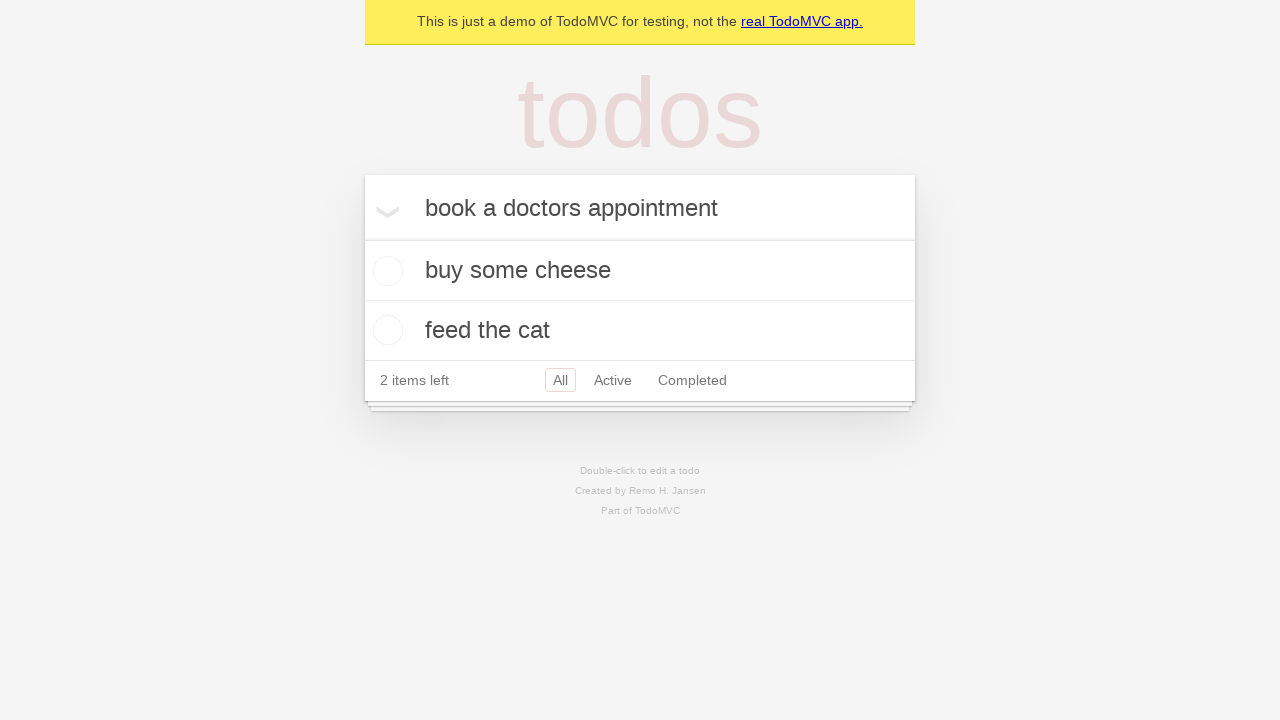

Pressed Enter to create todo item 'book a doctors appointment' on internal:attr=[placeholder="What needs to be done?"i]
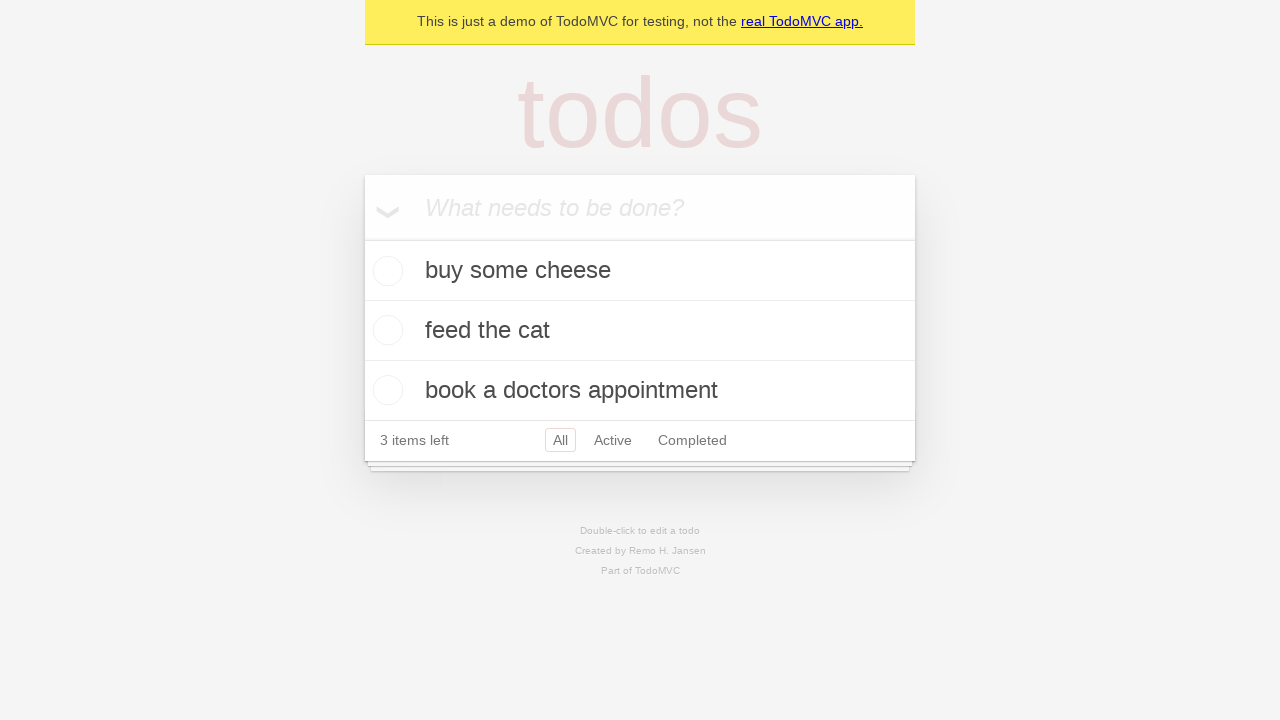

Verified that all 3 todo items were created and appended to the list
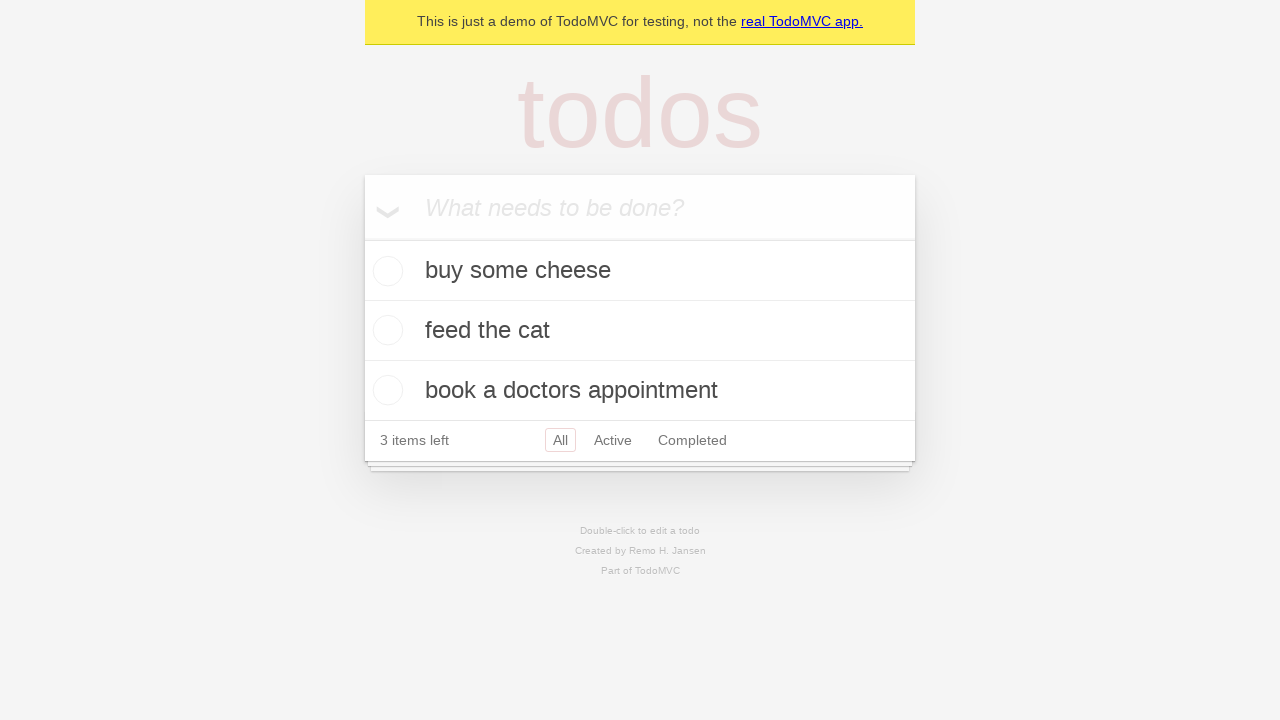

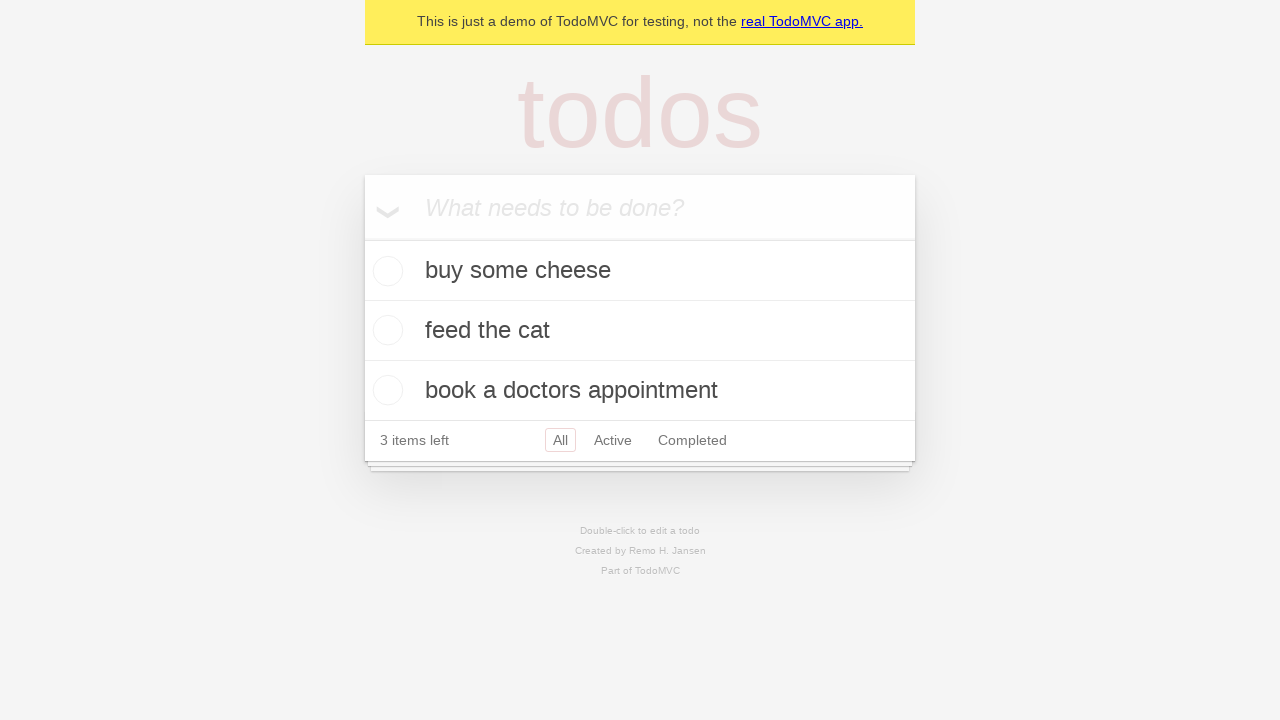